Tests dynamic content loading by clicking a Start button and waiting for a "Hello World!" message to appear

Starting URL: https://the-internet.herokuapp.com/dynamic_loading/2

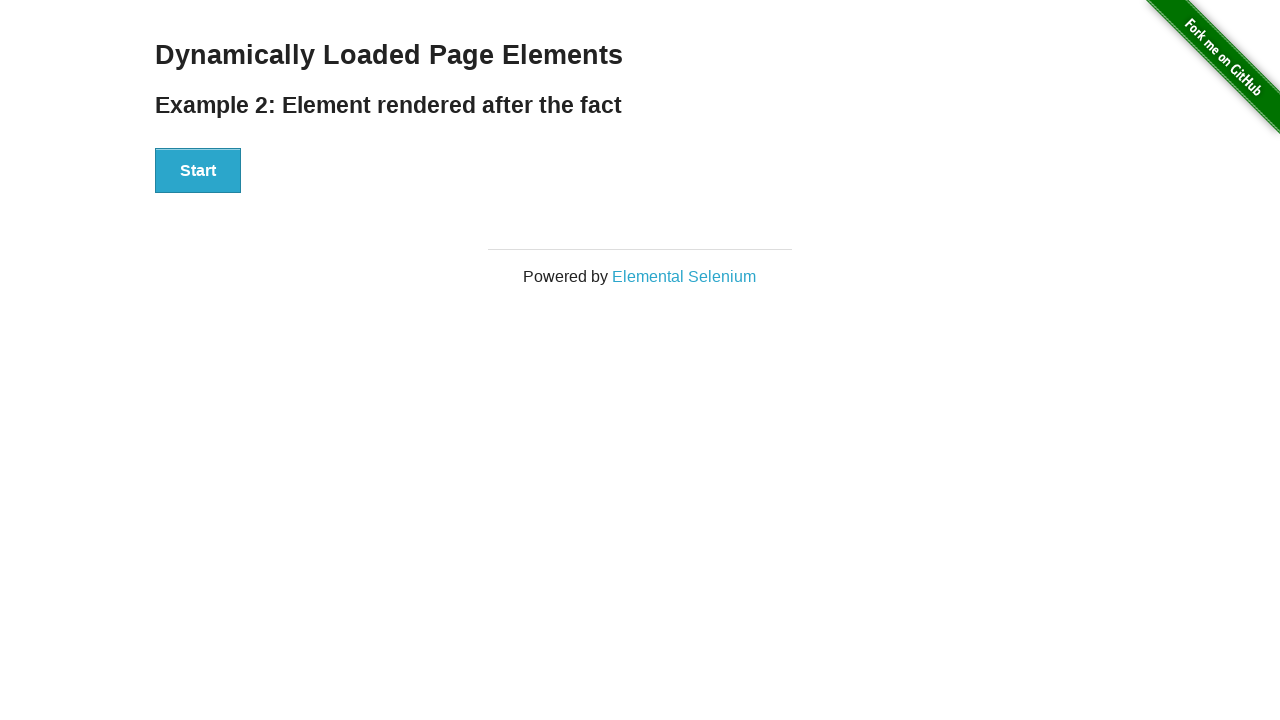

Clicked the Start button to trigger dynamic content loading at (198, 171) on xpath=//button[text()='Start']
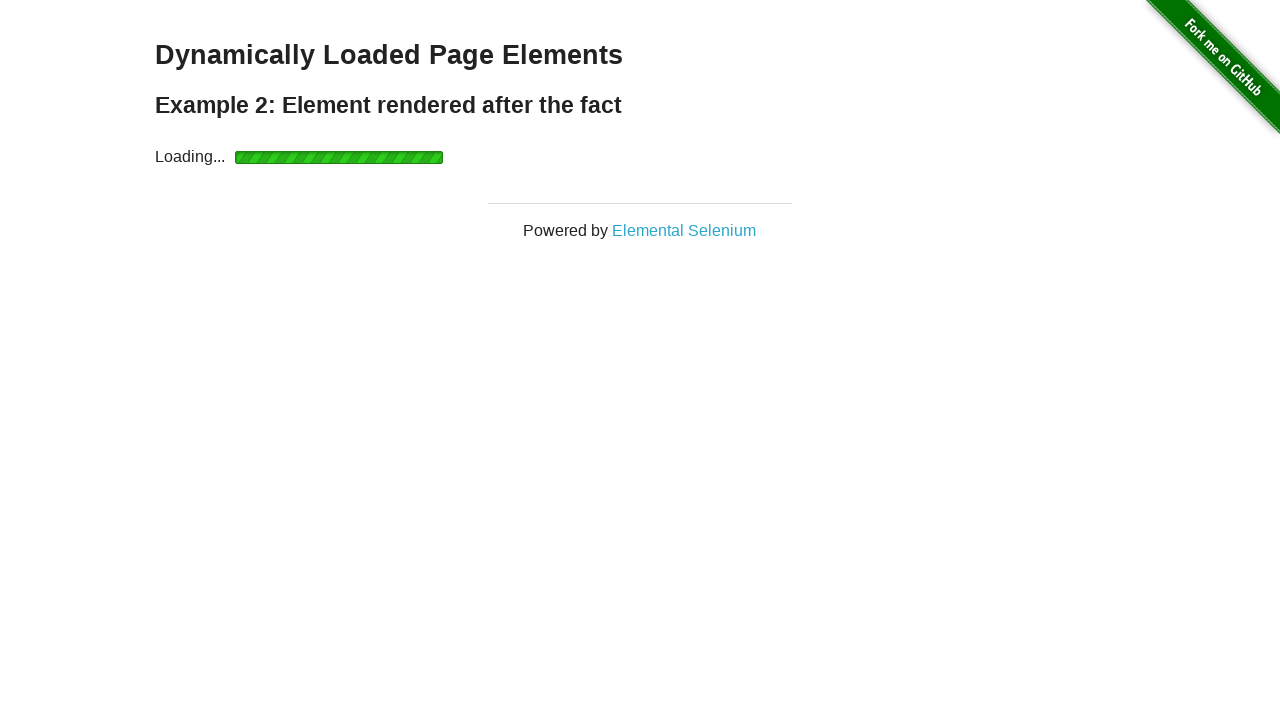

Waited for and confirmed 'Hello World!' message appeared
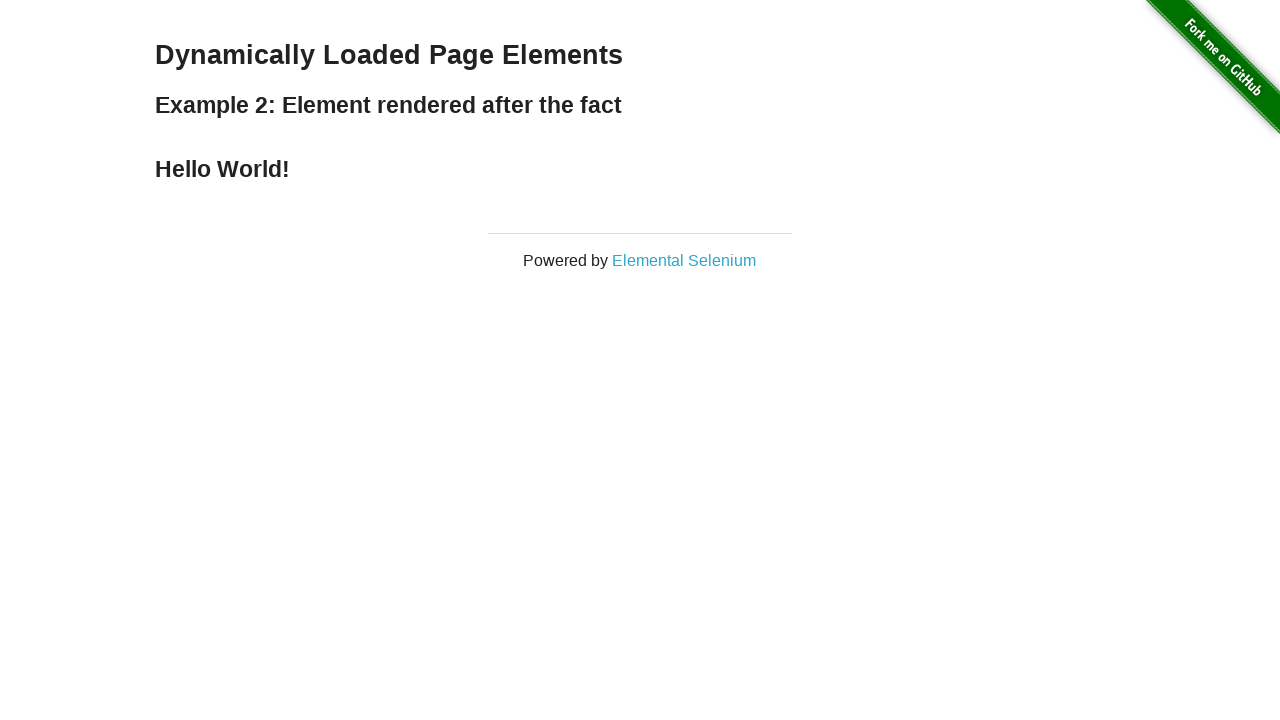

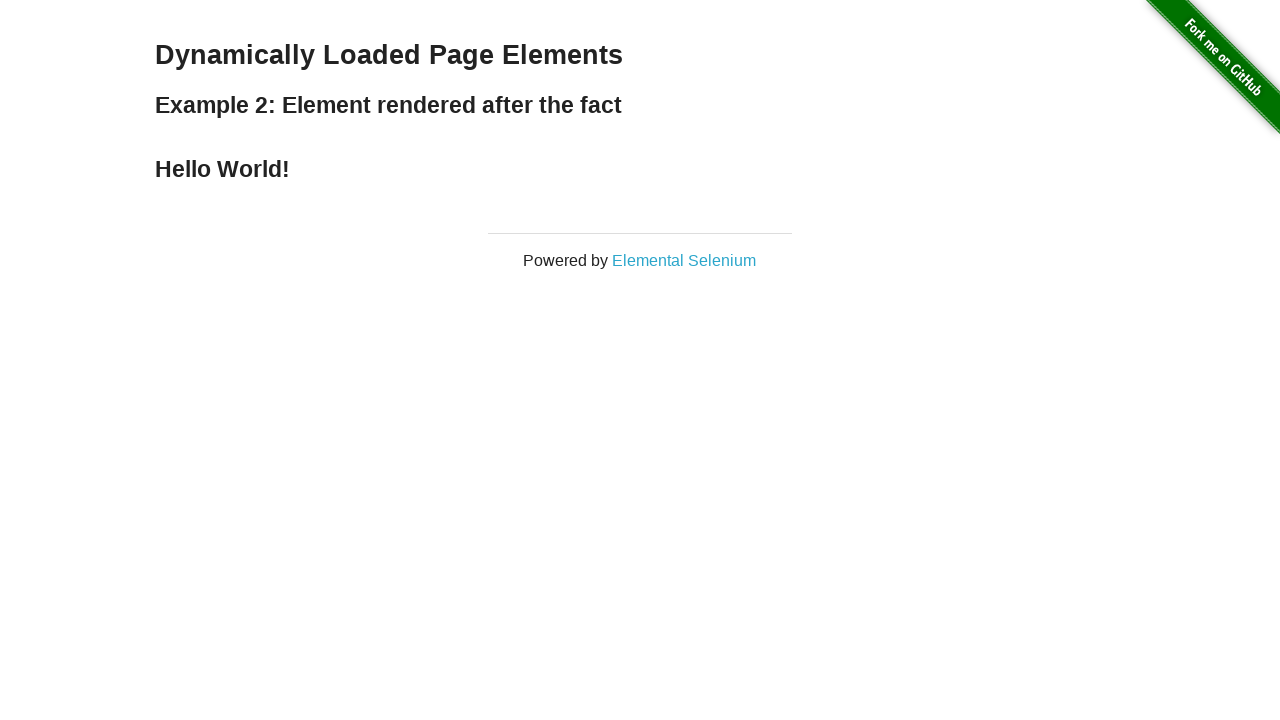